Tests drag and drop functionality on jQueryUI's droppable demo page by dragging an element to a drop target within an iframe

Starting URL: https://jqueryui.com/droppable/

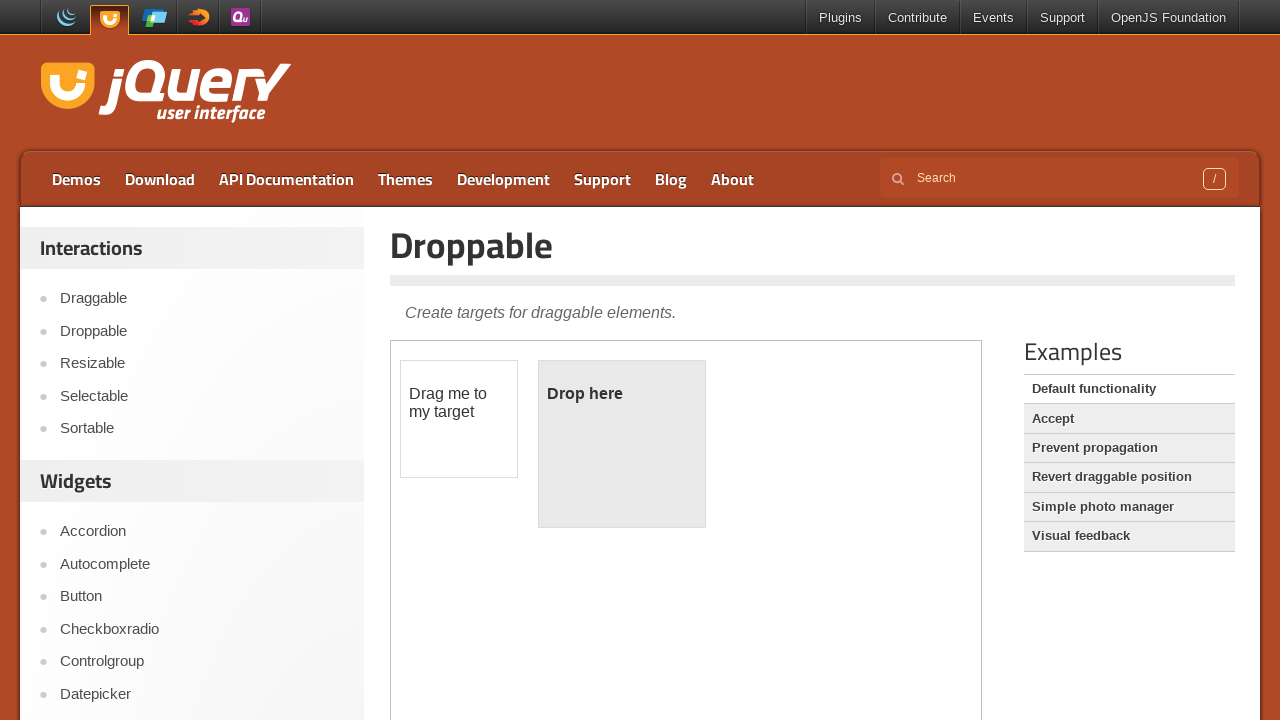

Navigated to jQueryUI droppable demo page
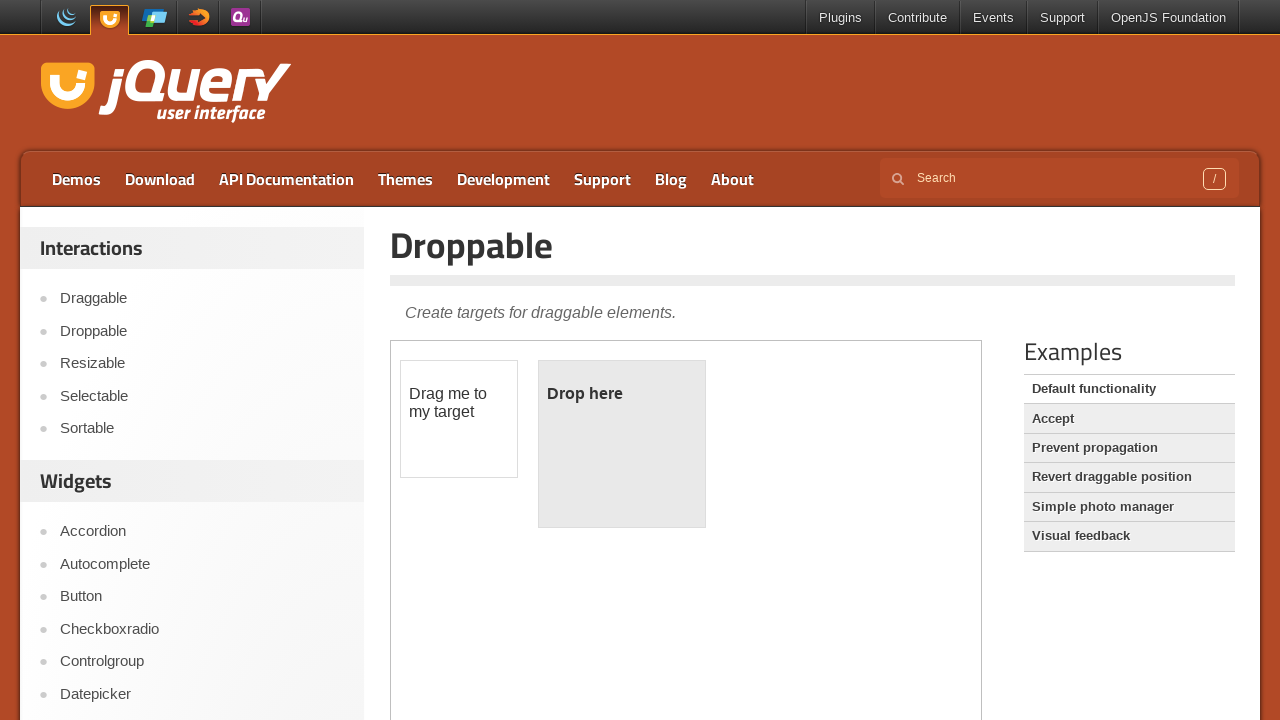

Located demo iframe
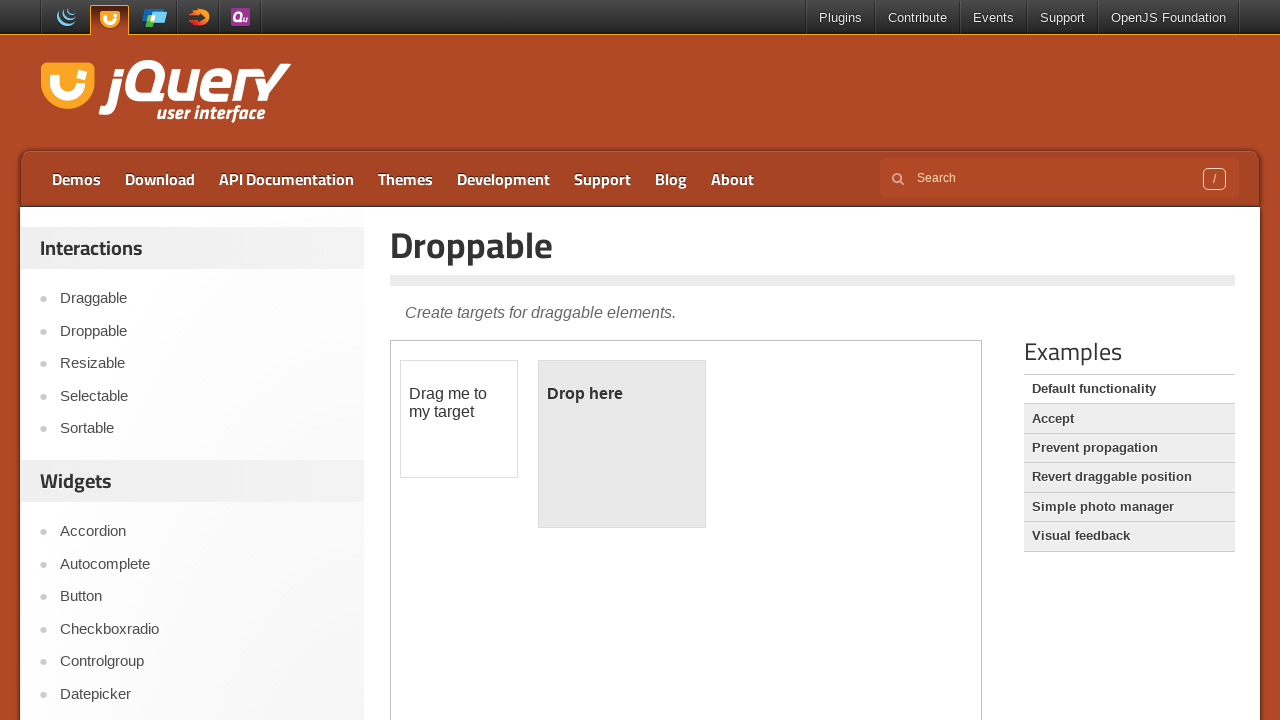

Located draggable element
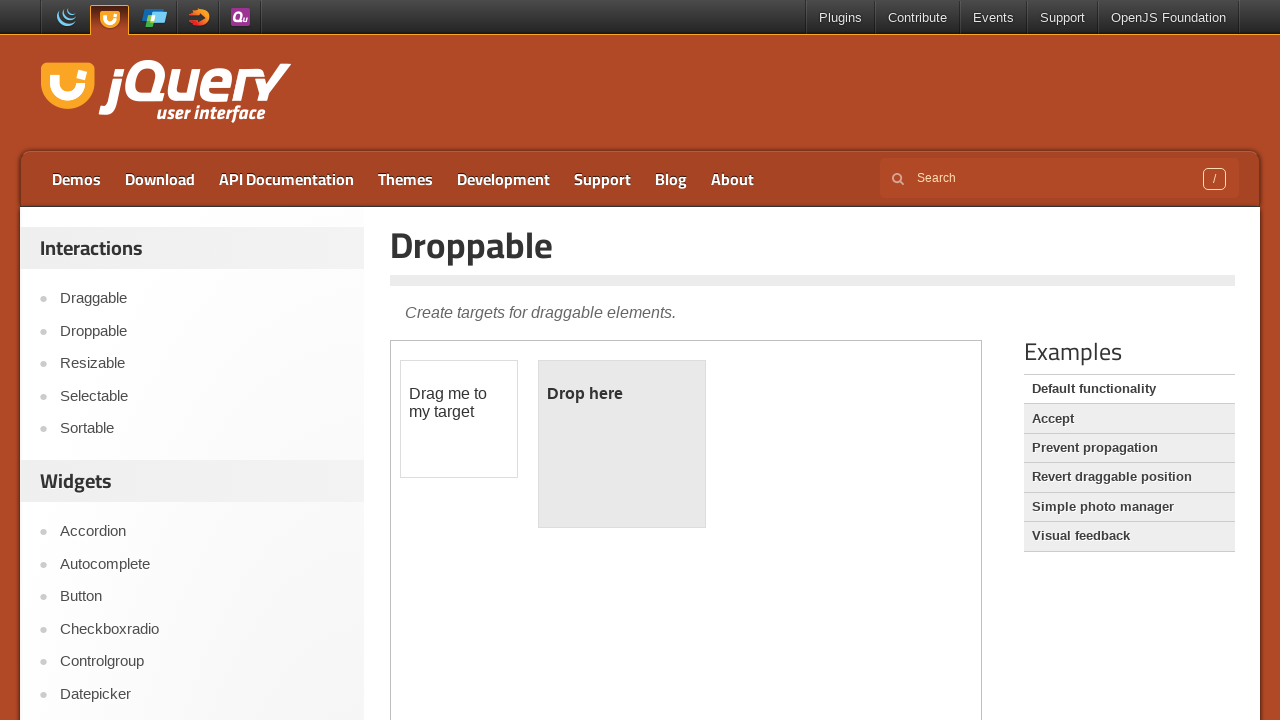

Located droppable target element
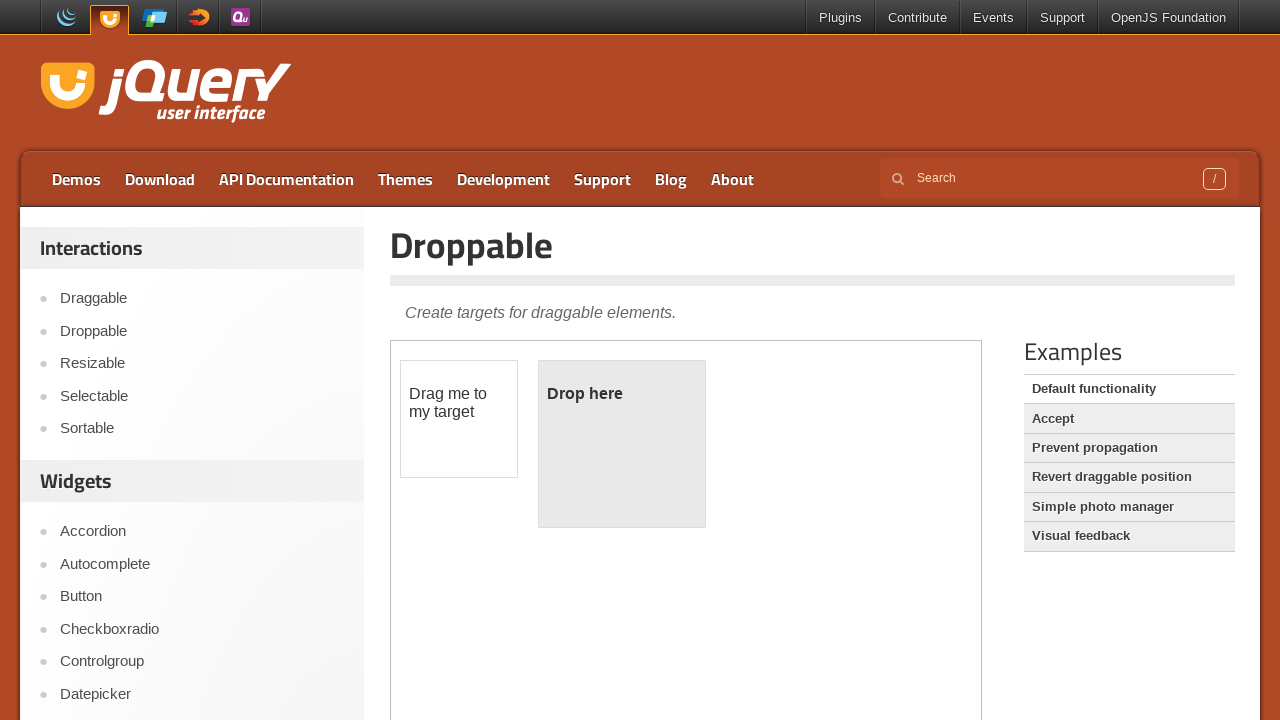

Dragged element to drop target at (622, 444)
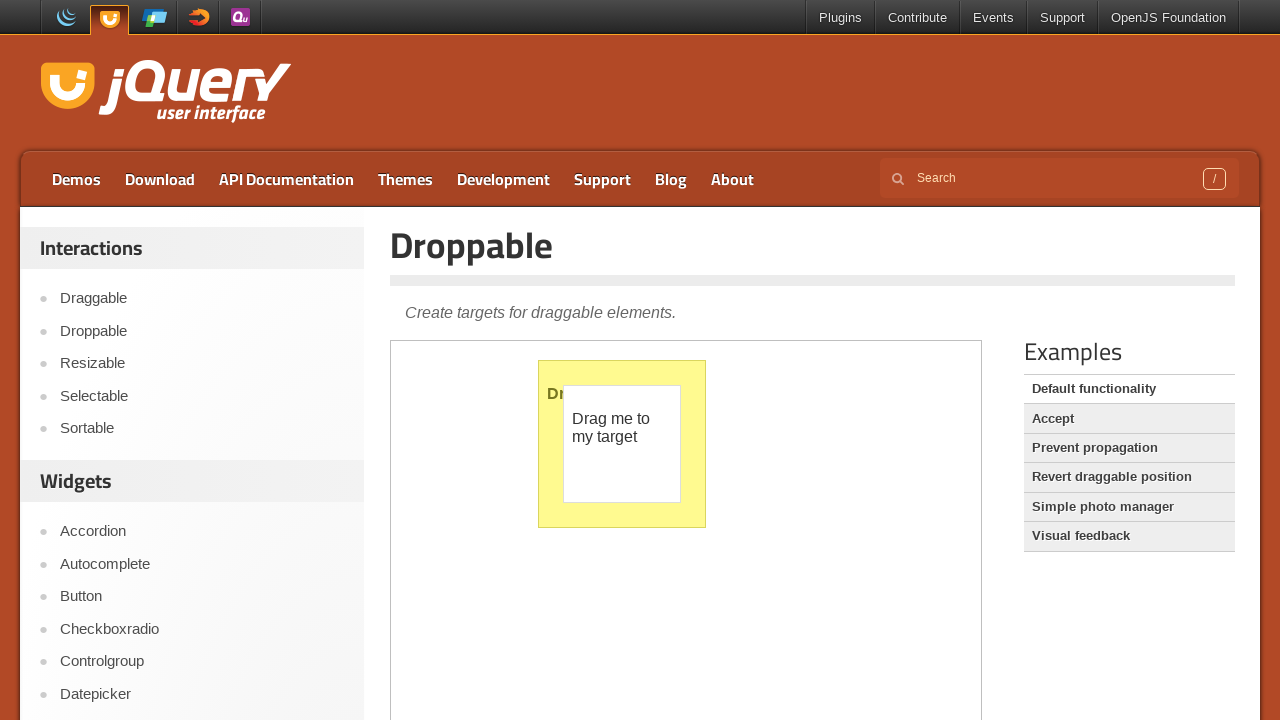

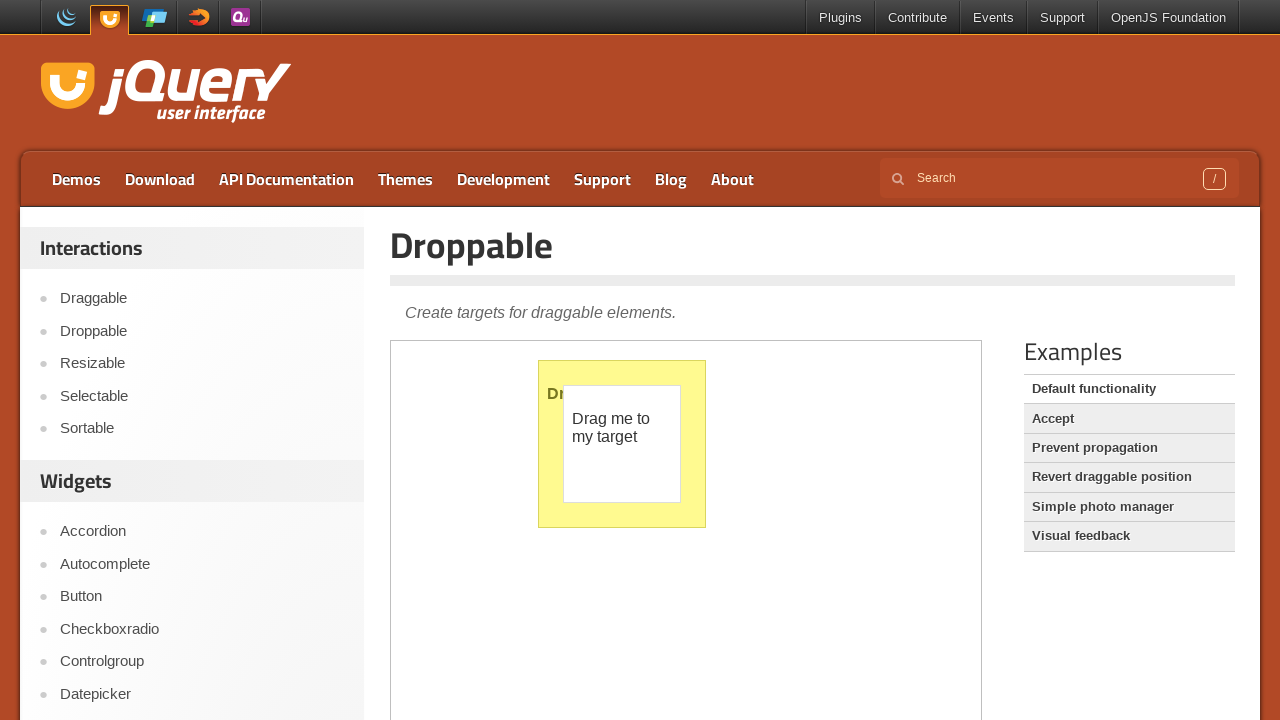